Tests dynamic loading functionality by clicking a button and waiting for an element to appear

Starting URL: https://automationfc.github.io/dynamic-loading/

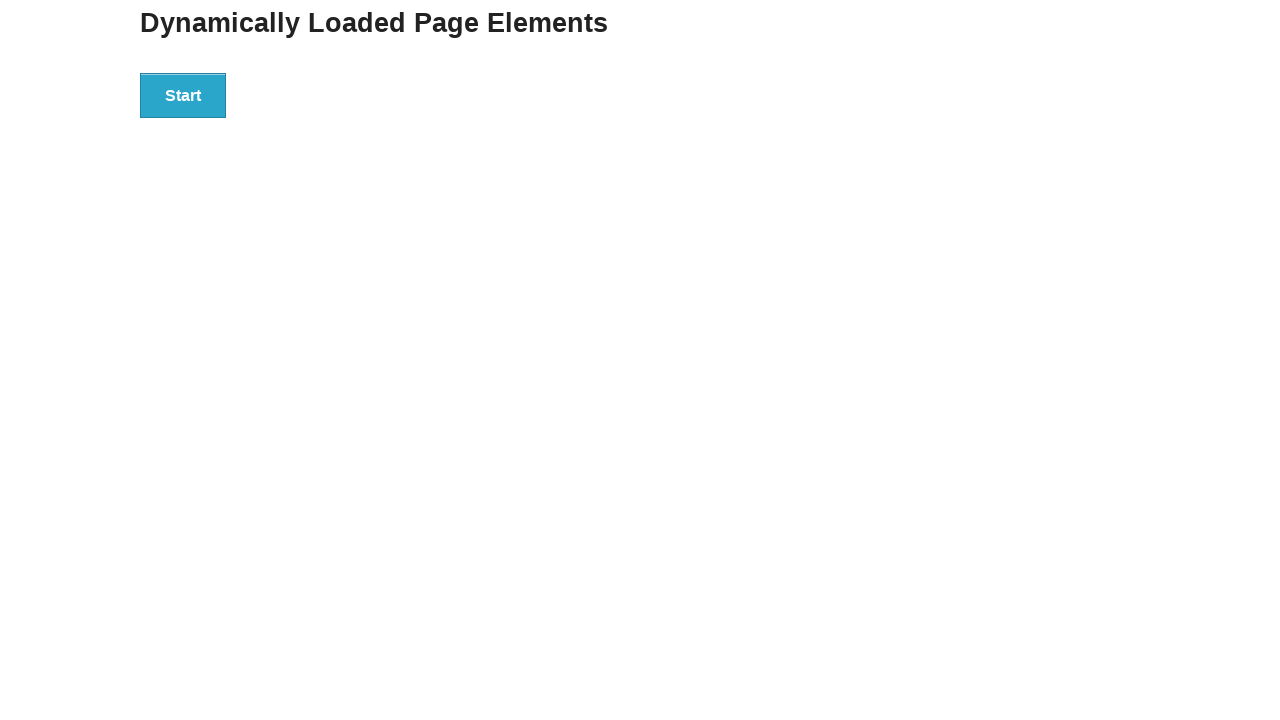

Clicked start button to trigger dynamic loading at (183, 95) on xpath=//button
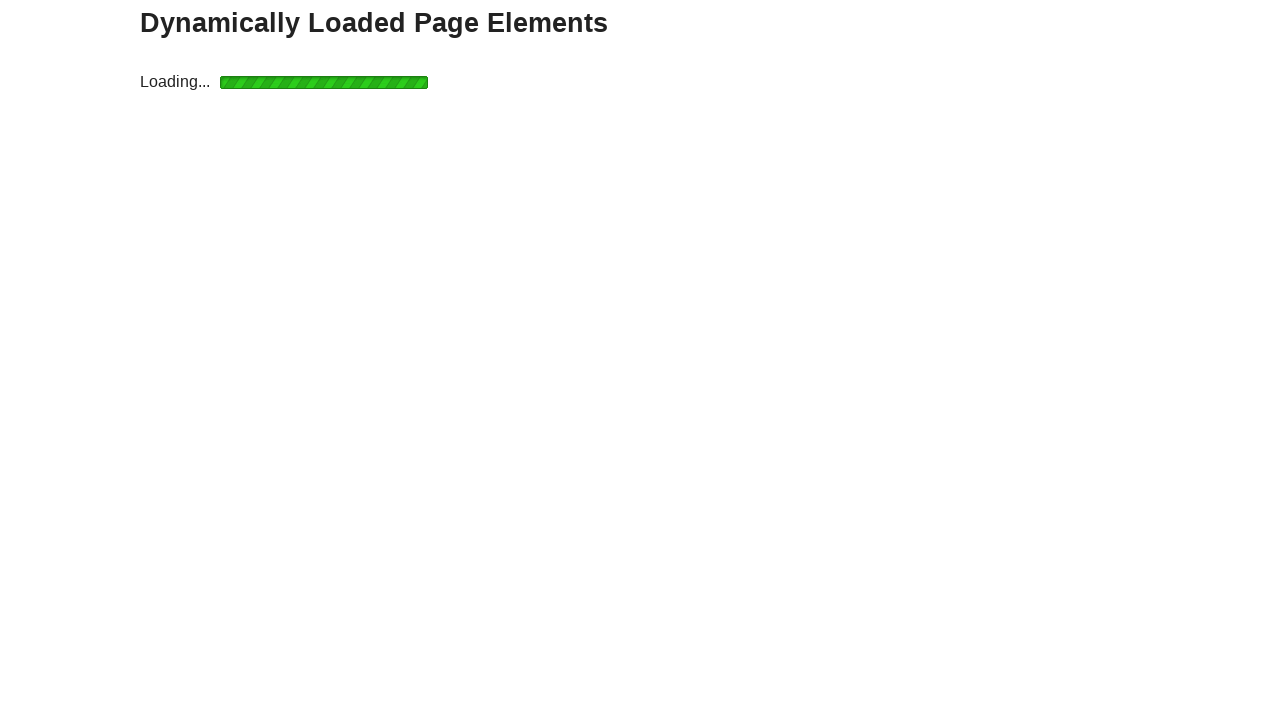

Waited for h4 element to appear after dynamic loading completed
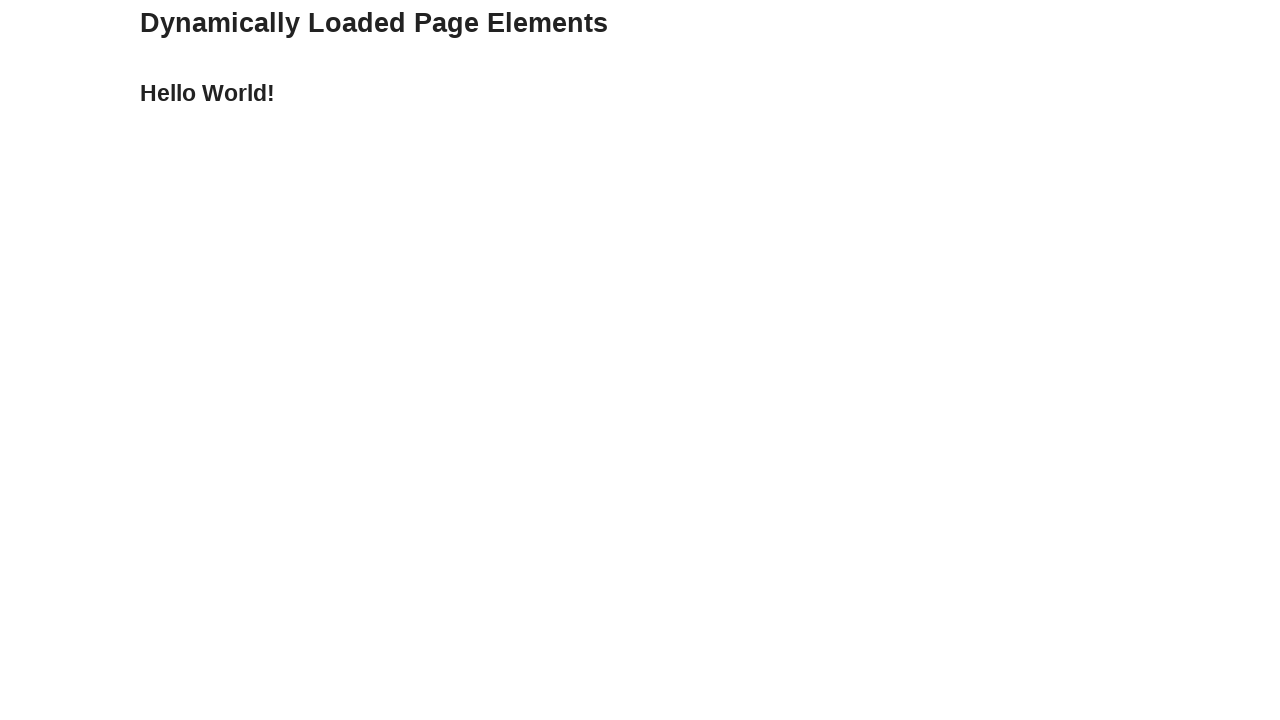

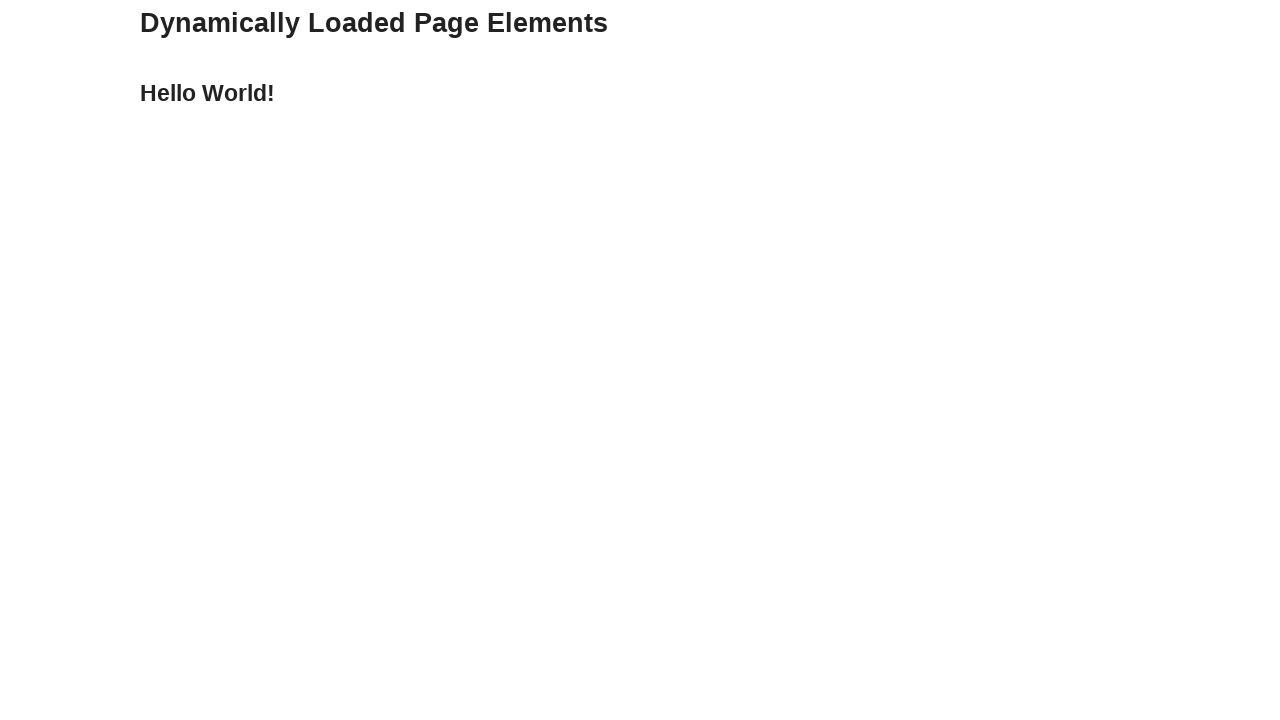